Tests keyboard key press functionality by sending the SPACE key to an input element and verifying the result text displays correctly, then sends the LEFT arrow key and verifies that result as well.

Starting URL: http://the-internet.herokuapp.com/key_presses

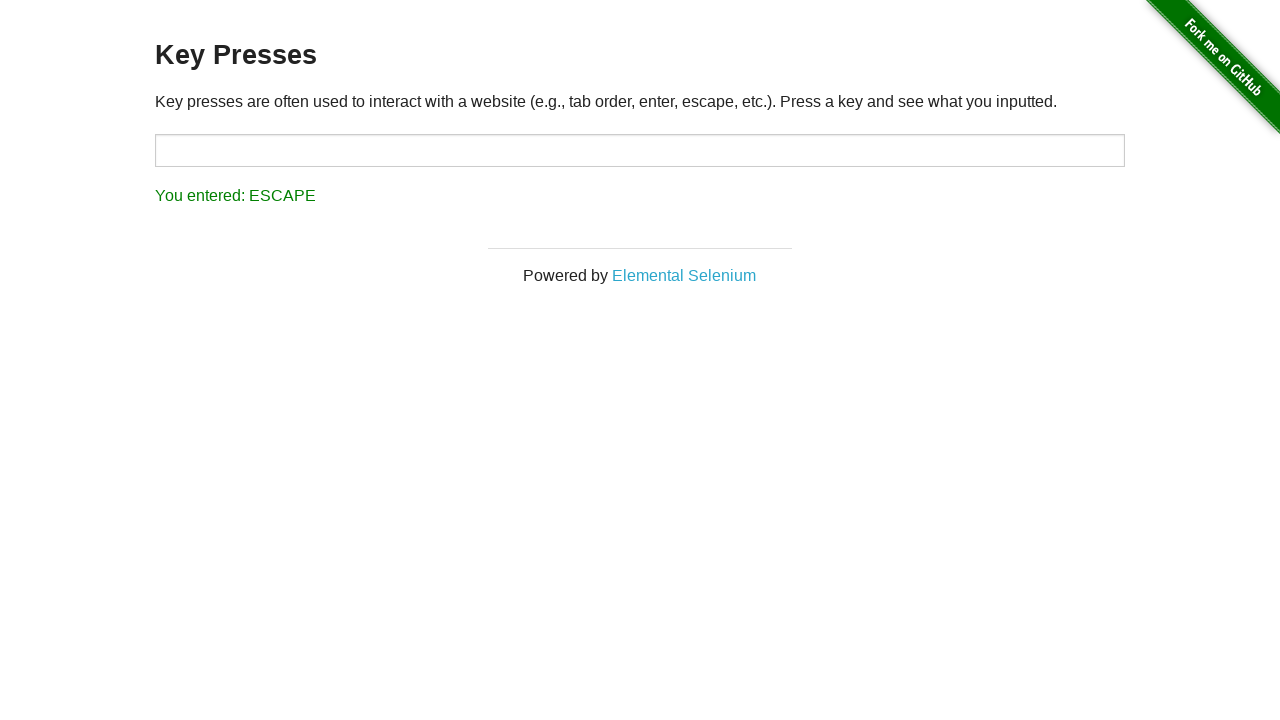

Pressed SPACE key on target input element on #target
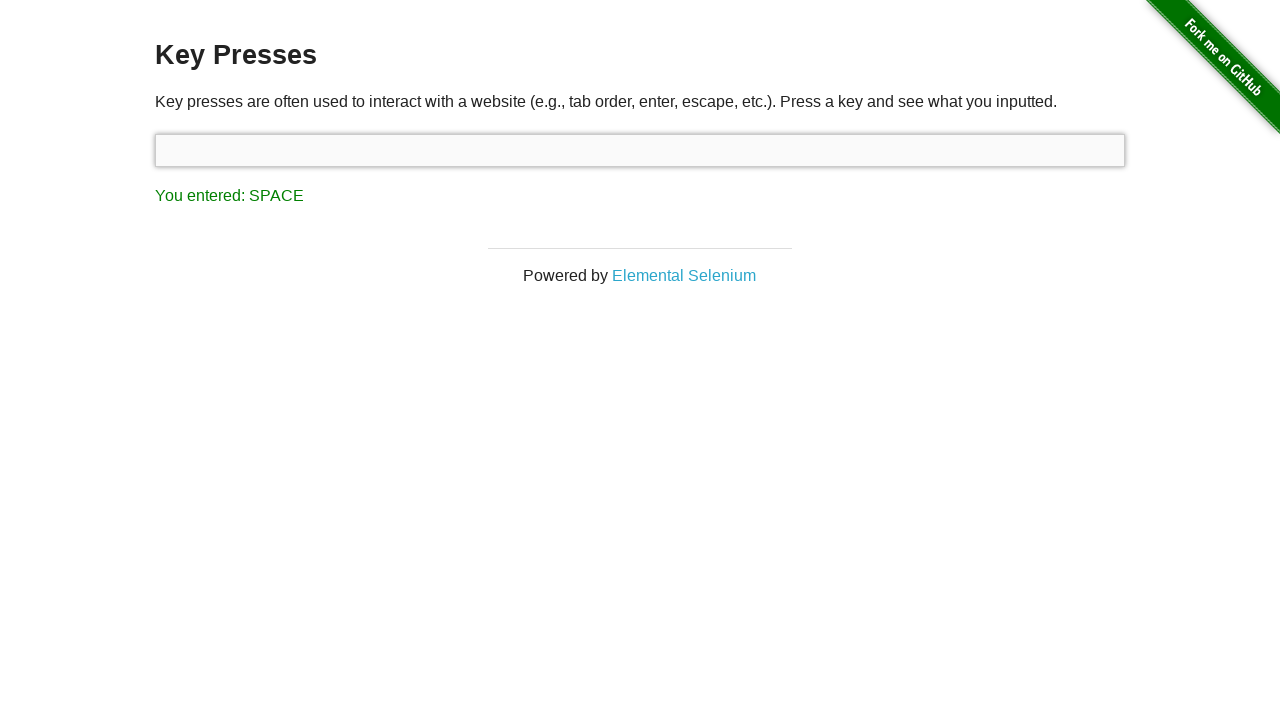

Verified SPACE key press result displayed correctly
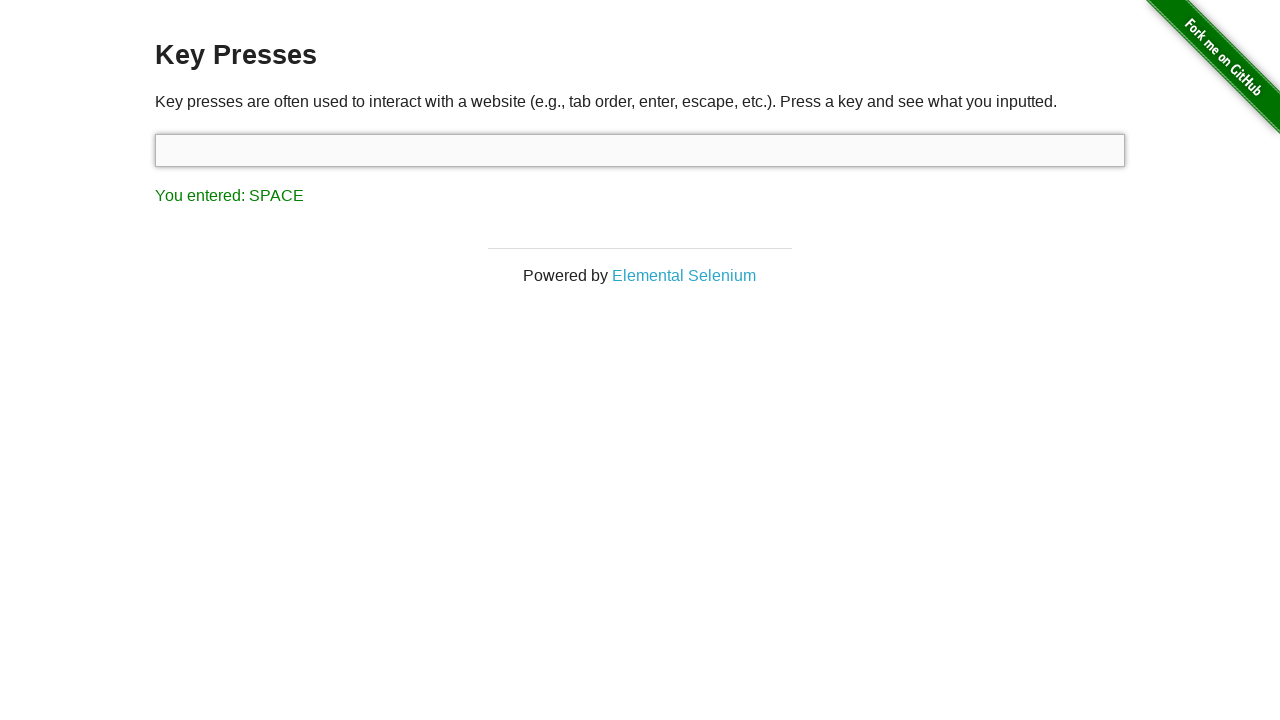

Pressed LEFT arrow key on focused element
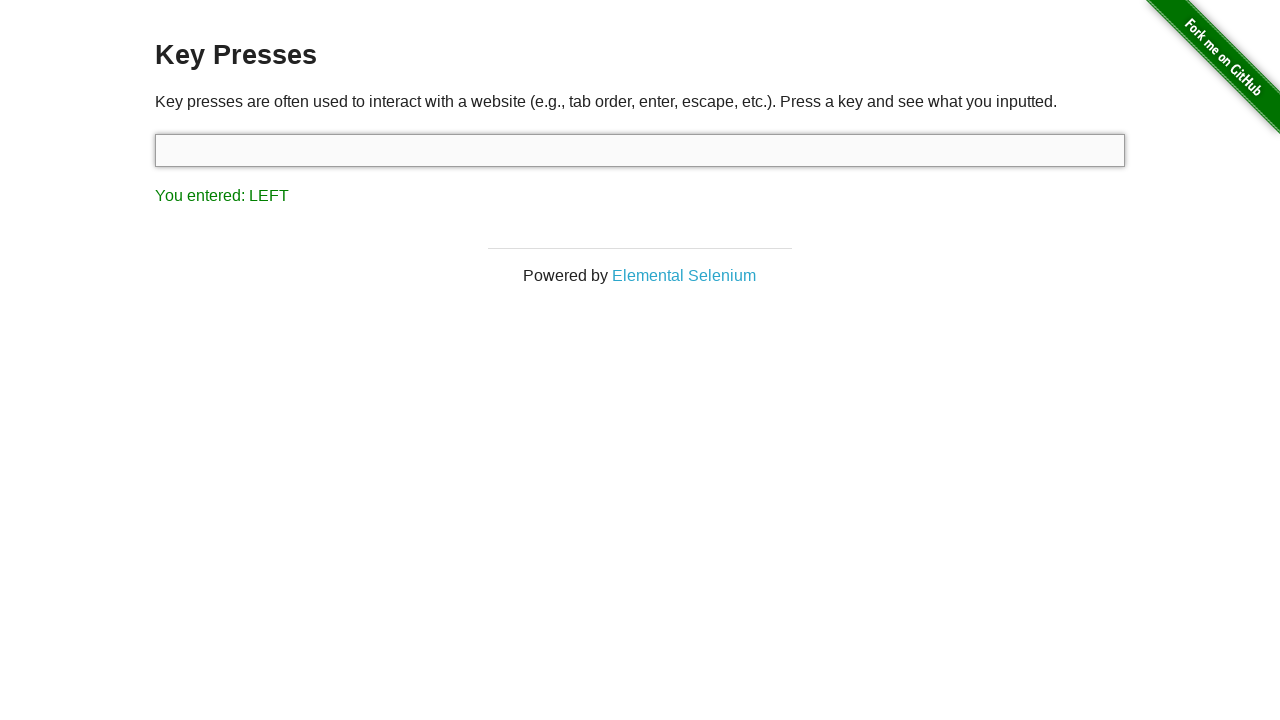

Verified LEFT arrow key press result displayed correctly
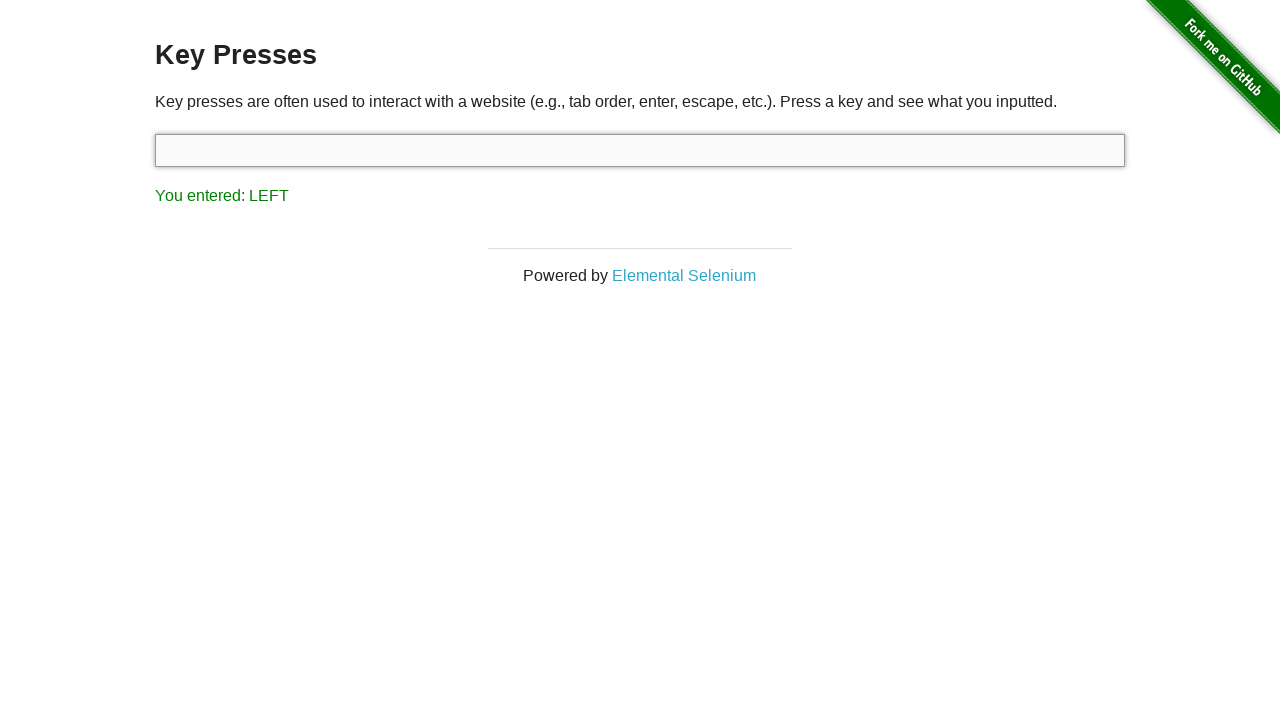

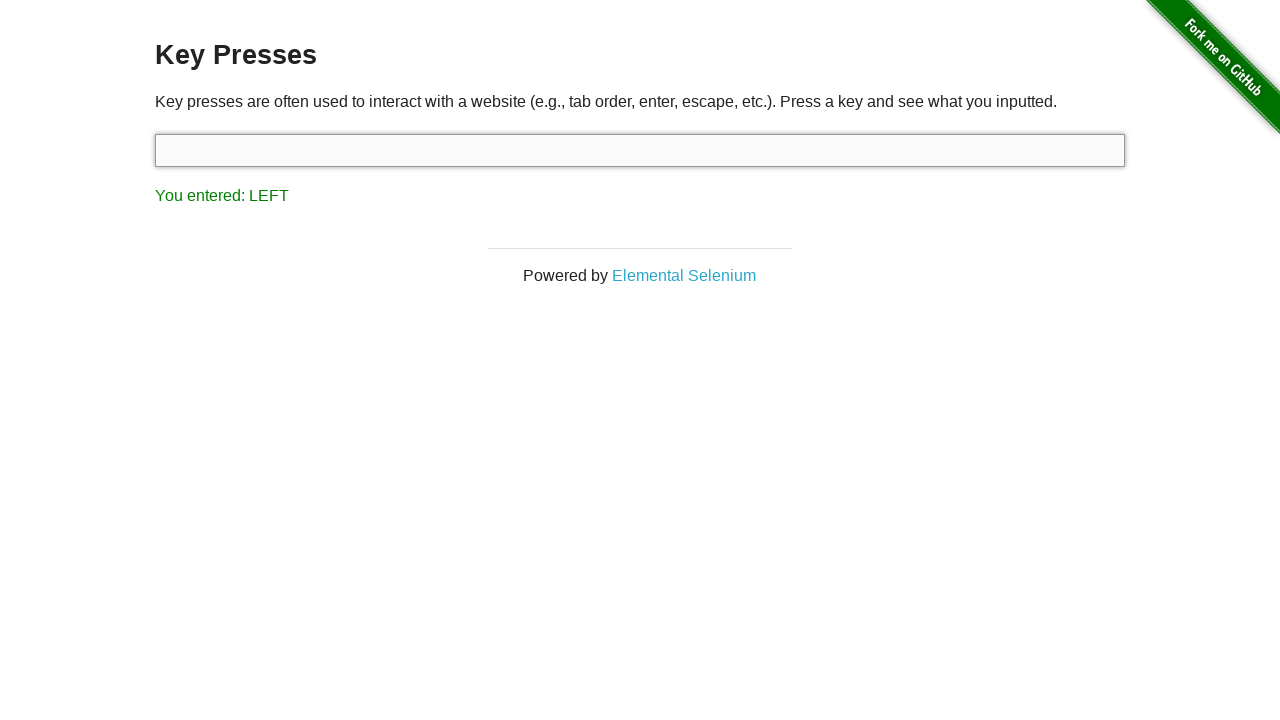